Tests JavaScript alert handling by clicking a button to trigger a simple alert, accepting it, and verifying the result message is displayed.

Starting URL: https://training-support.net/webelements/alerts

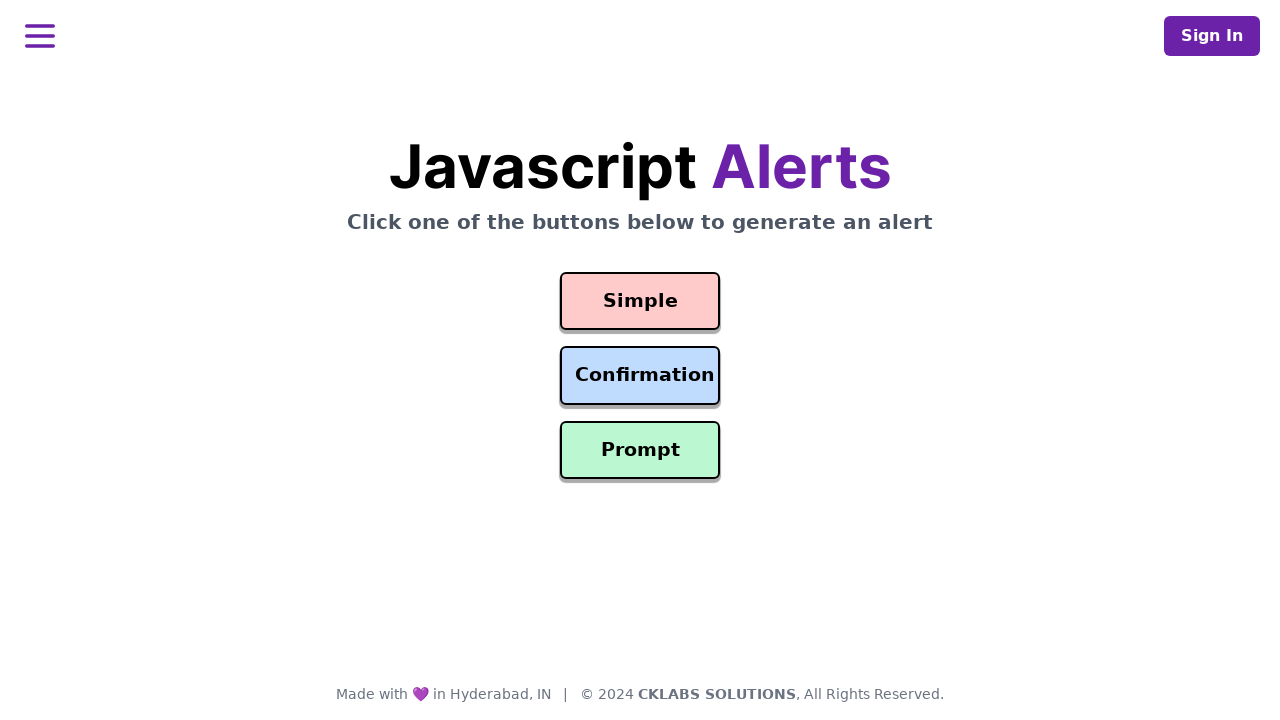

Set up dialog handler to accept alerts
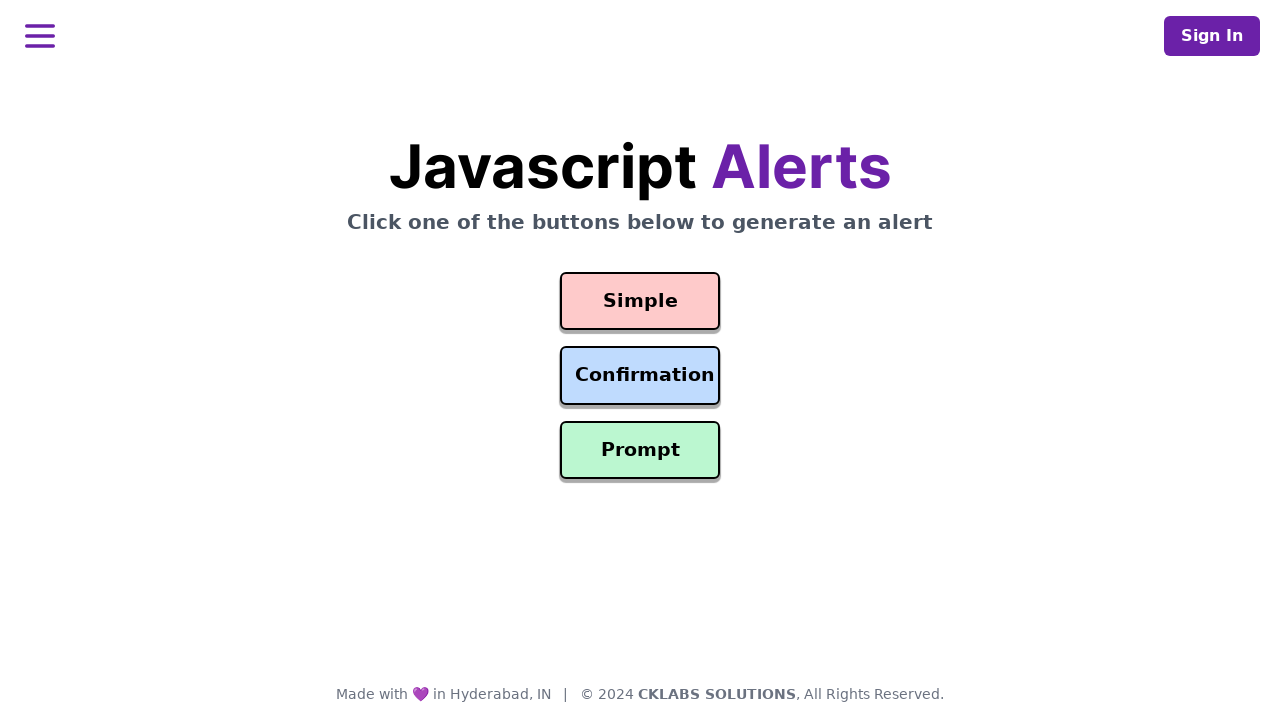

Clicked button to trigger simple alert at (640, 301) on #simple
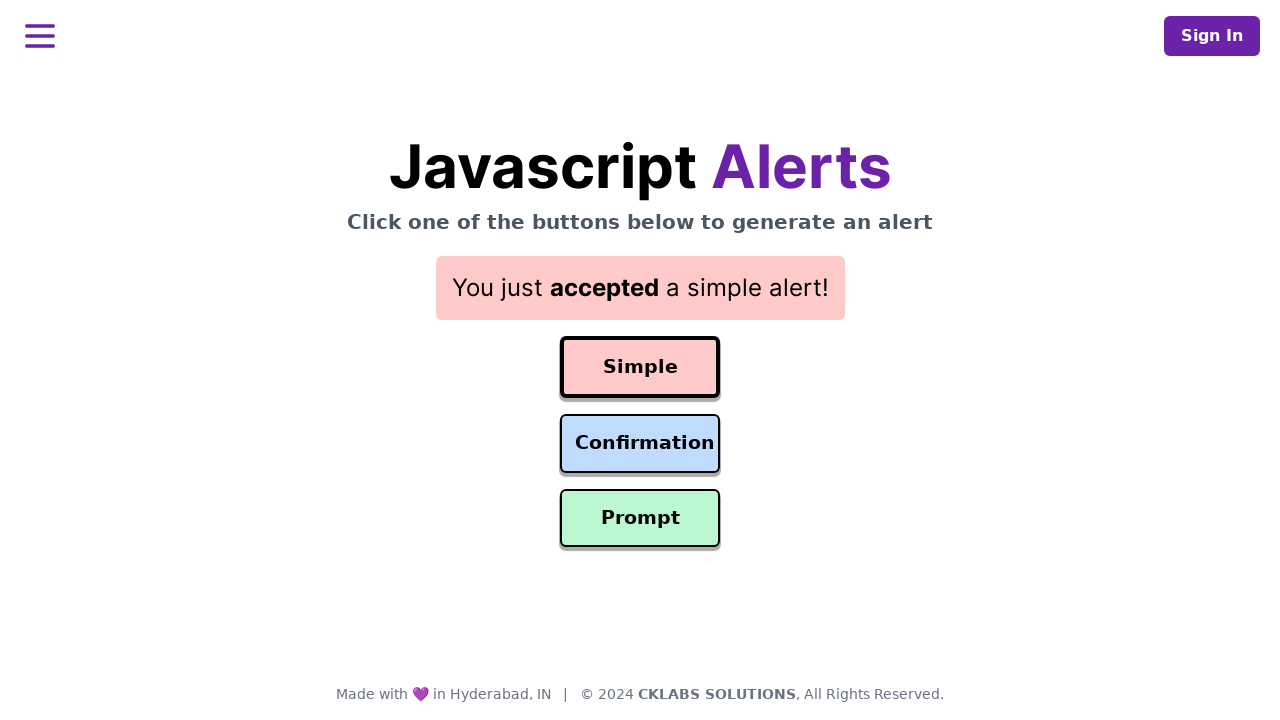

Result message appeared after accepting alert
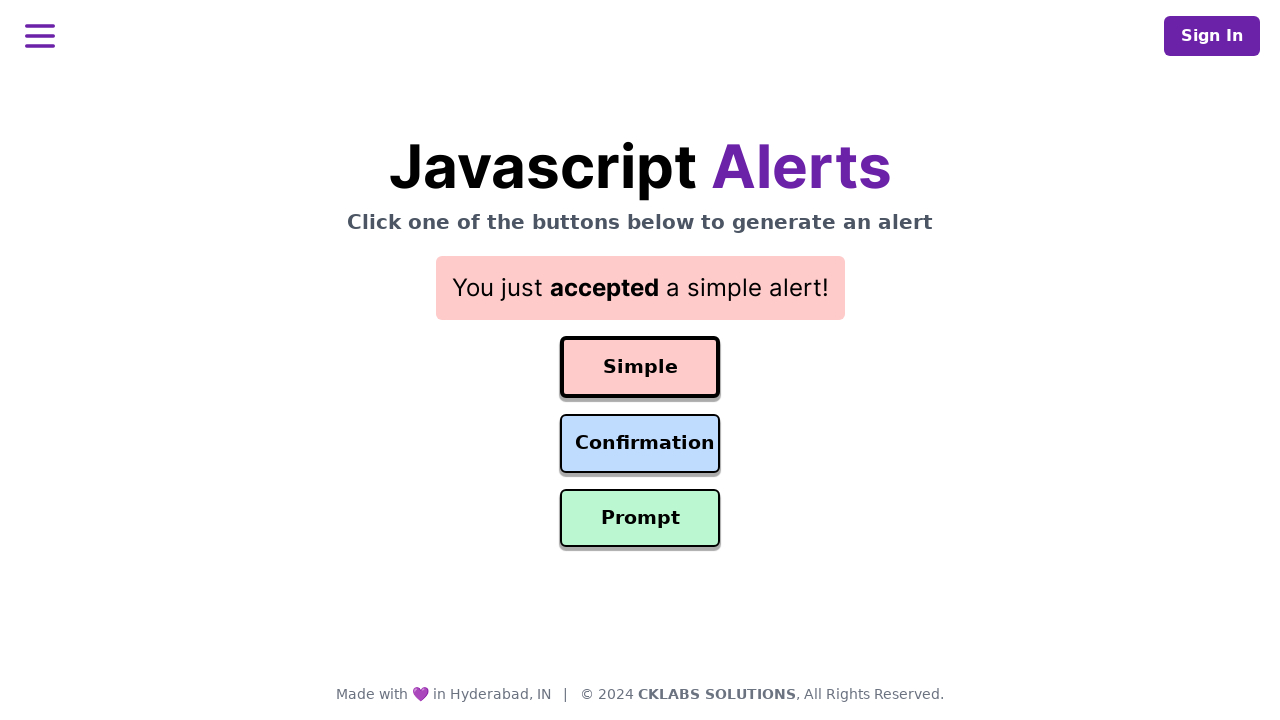

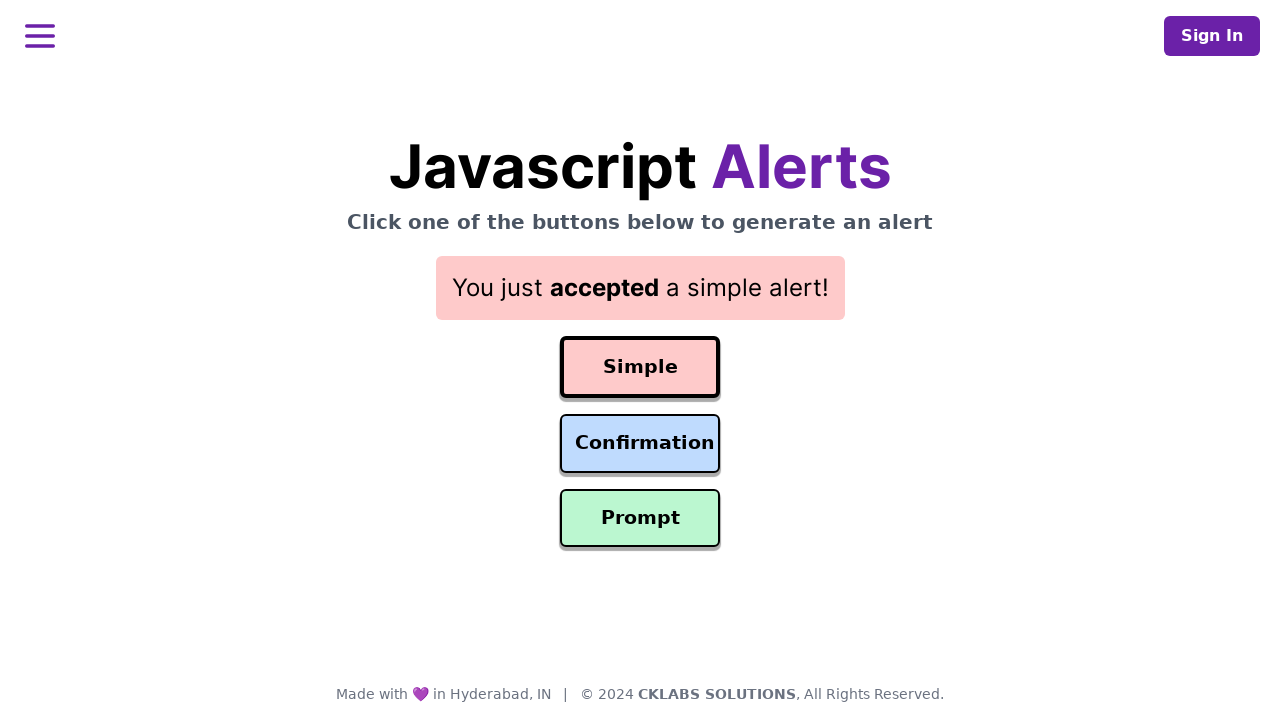